Tests that the todo count displays the current number of items as they are added.

Starting URL: https://demo.playwright.dev/todomvc

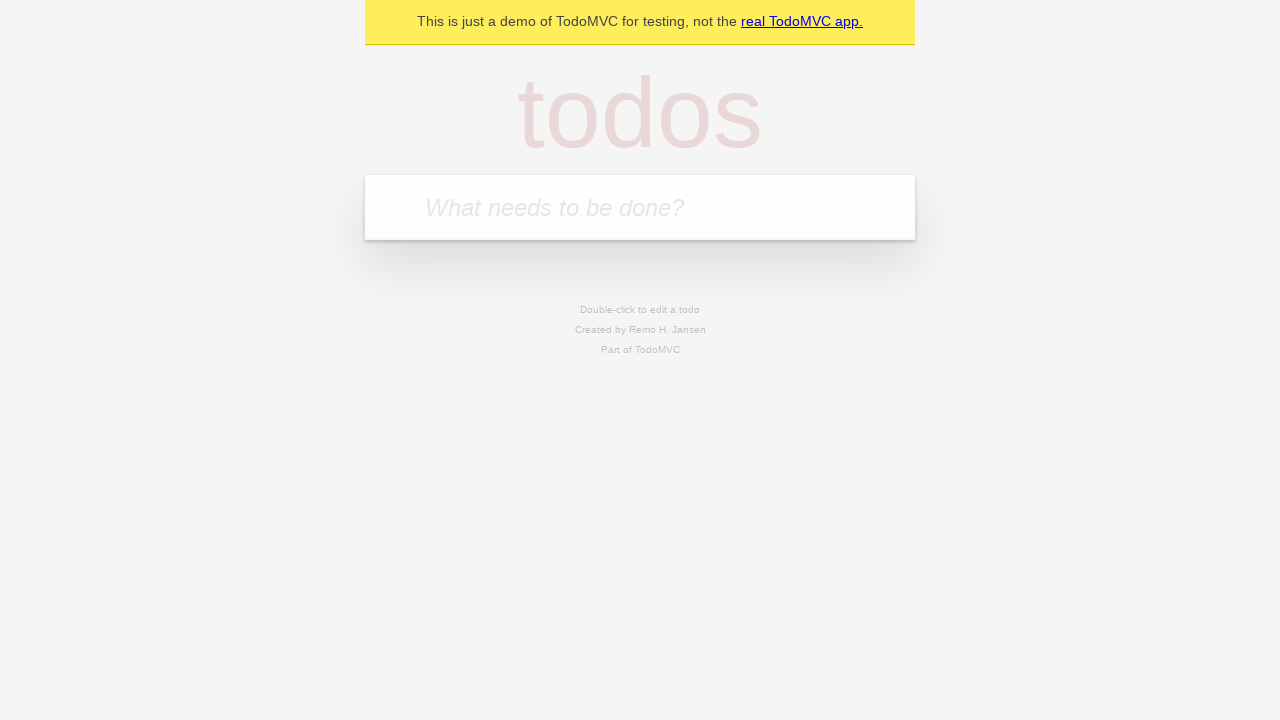

Filled todo input with 'buy some cheese' on internal:attr=[placeholder="What needs to be done?"i]
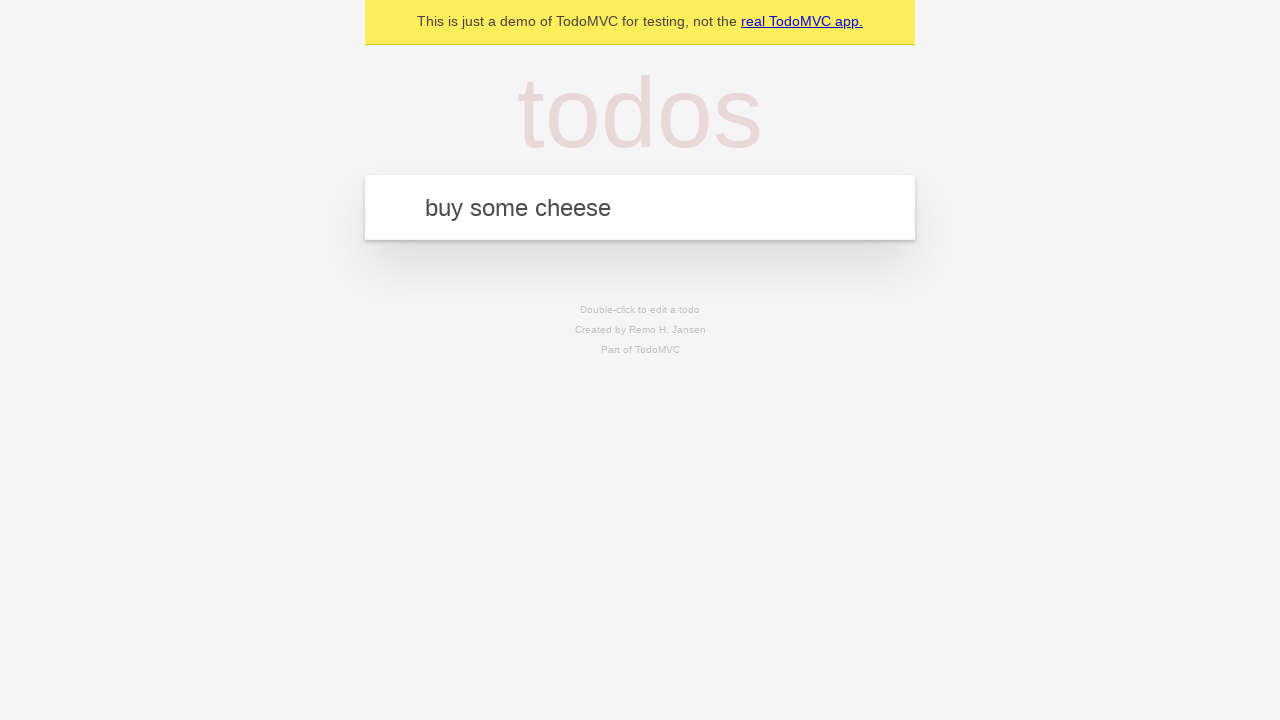

Pressed Enter to add first todo item on internal:attr=[placeholder="What needs to be done?"i]
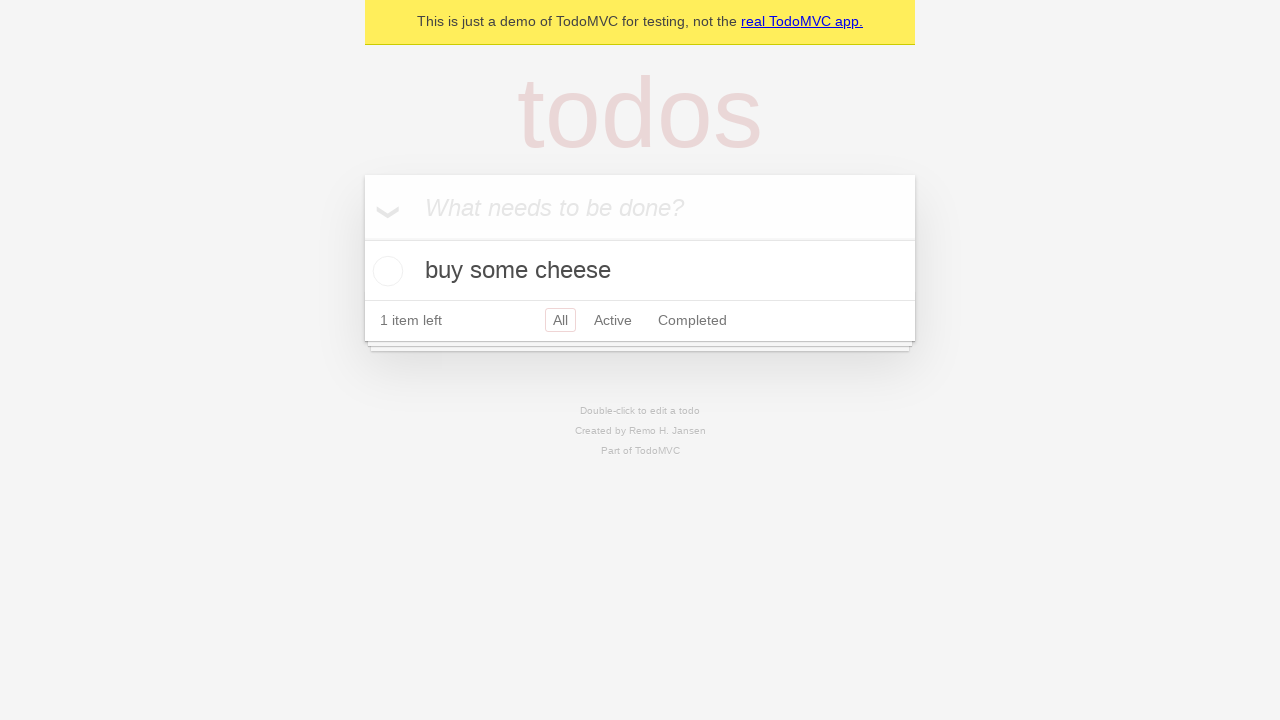

Todo count selector appeared
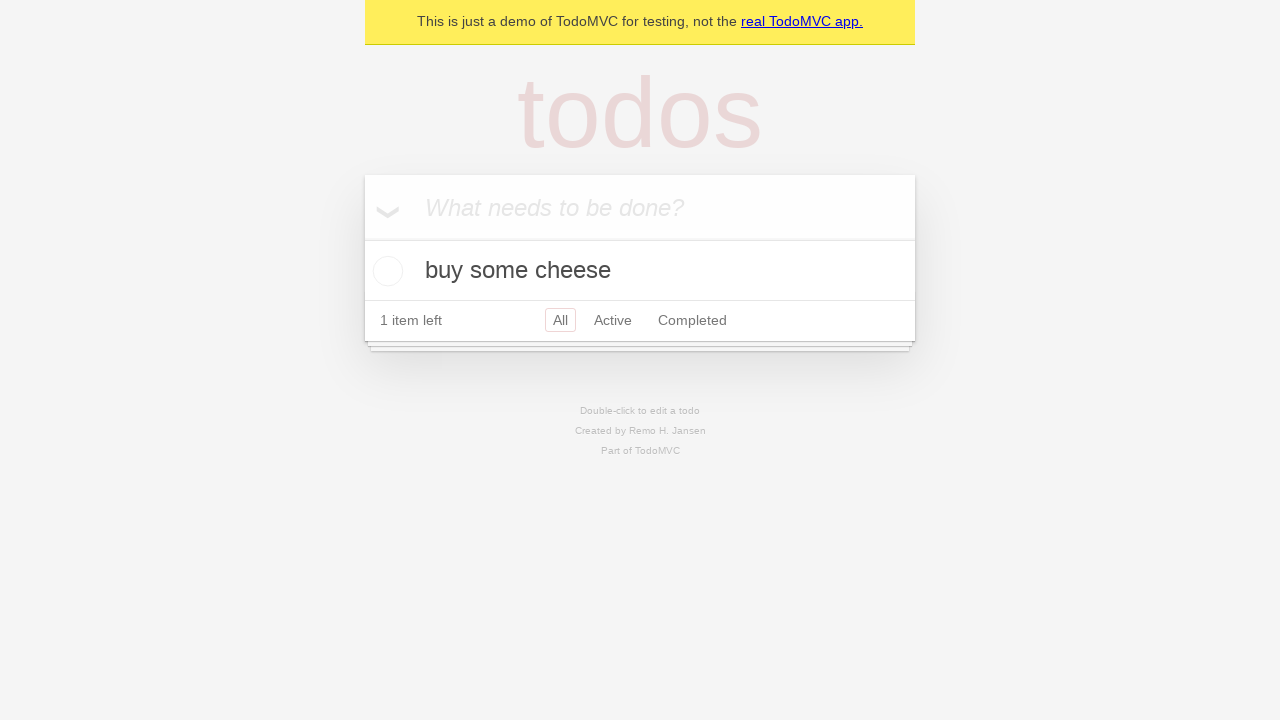

Filled todo input with 'feed the cat' on internal:attr=[placeholder="What needs to be done?"i]
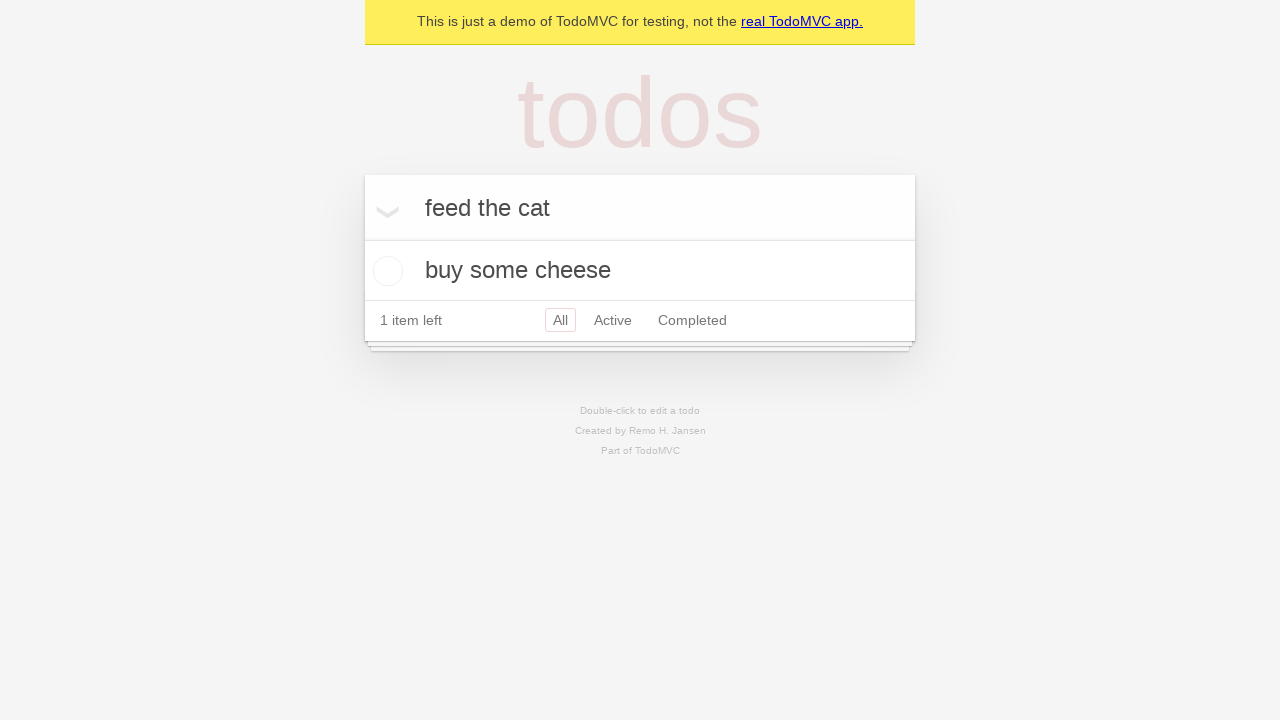

Pressed Enter to add second todo item on internal:attr=[placeholder="What needs to be done?"i]
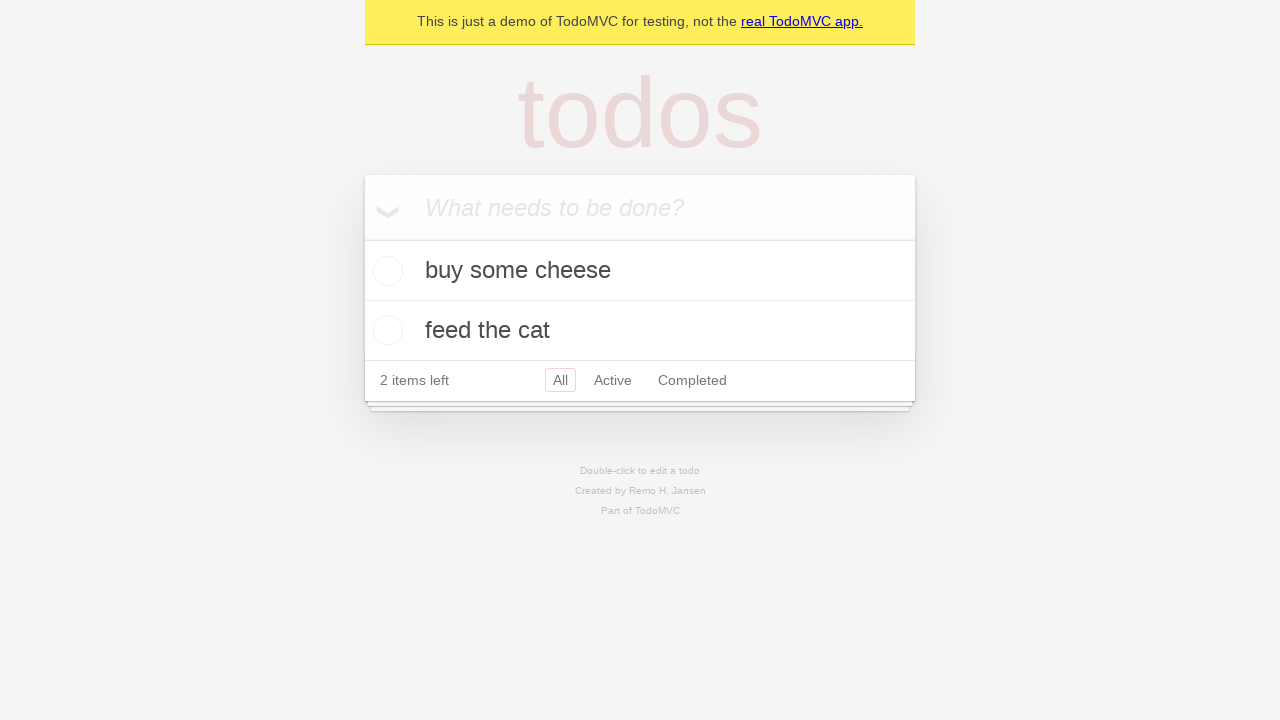

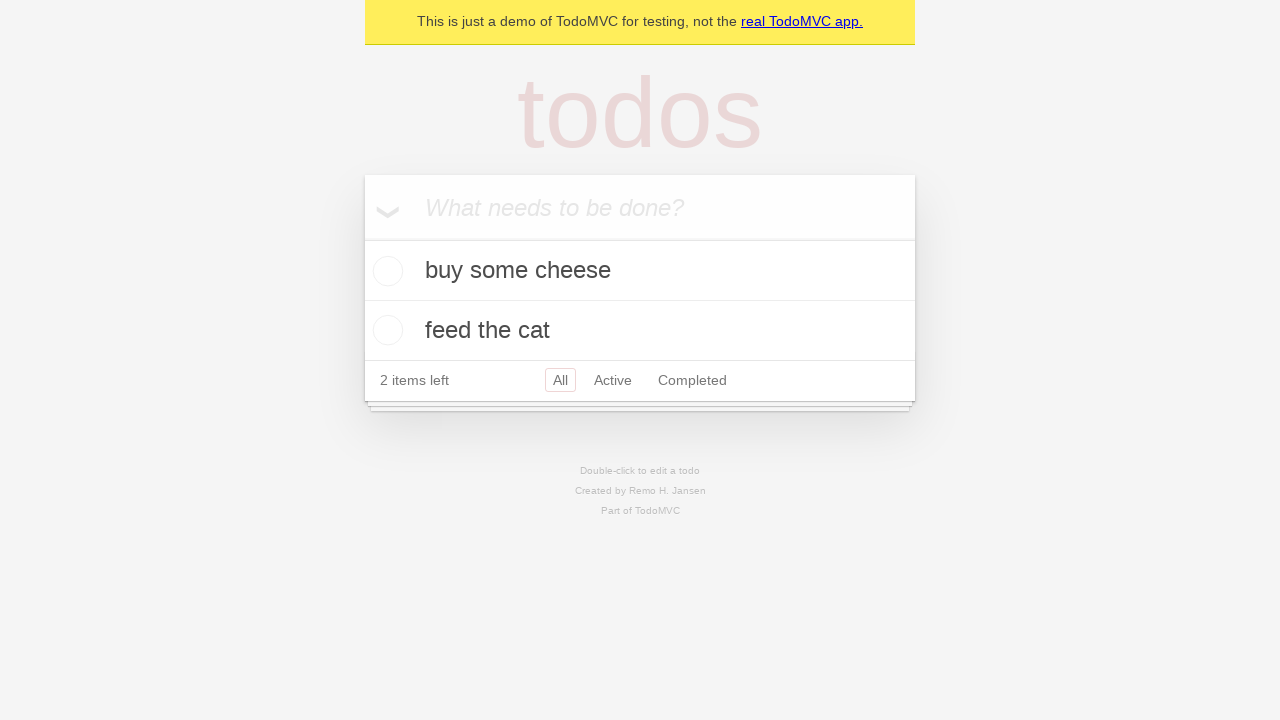